Tests various select/dropdown menu interactions on a demo page, including selecting options by index, value, and visible text from both standard select elements and custom dropdown menus.

Starting URL: https://demoqa.com/select-menu

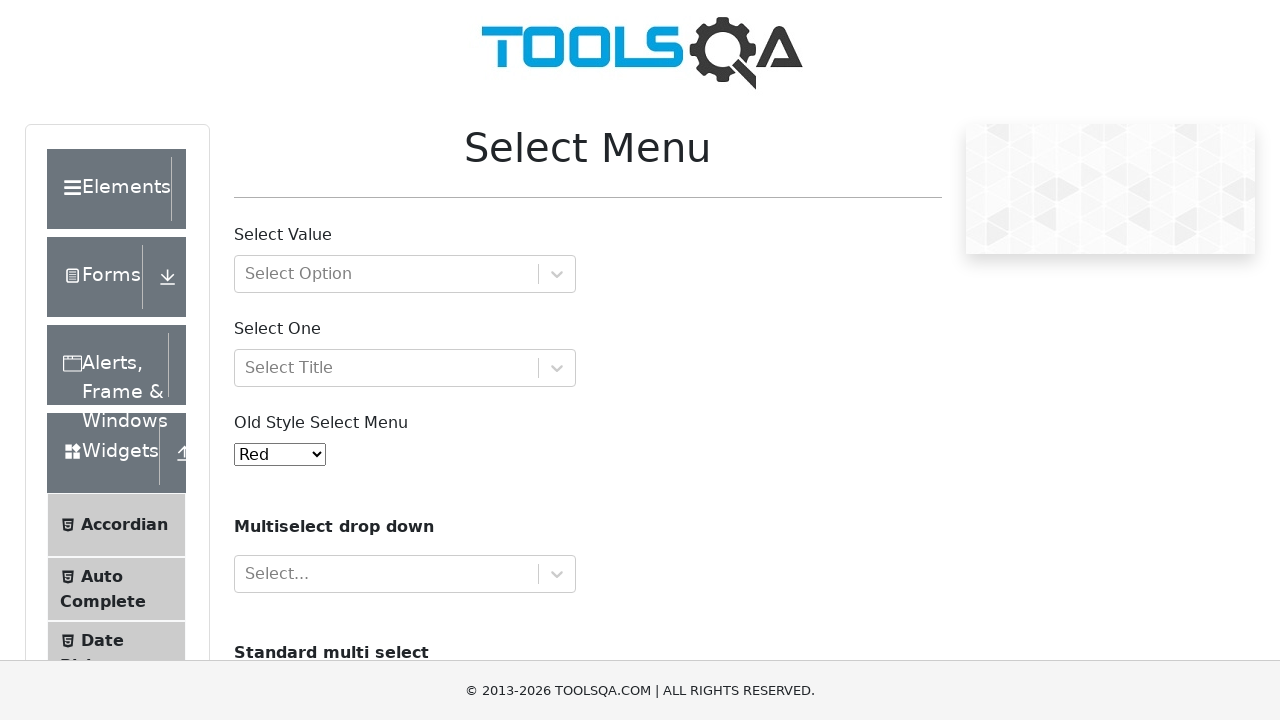

Selected first option from classic select menu by index on #oldSelectMenu
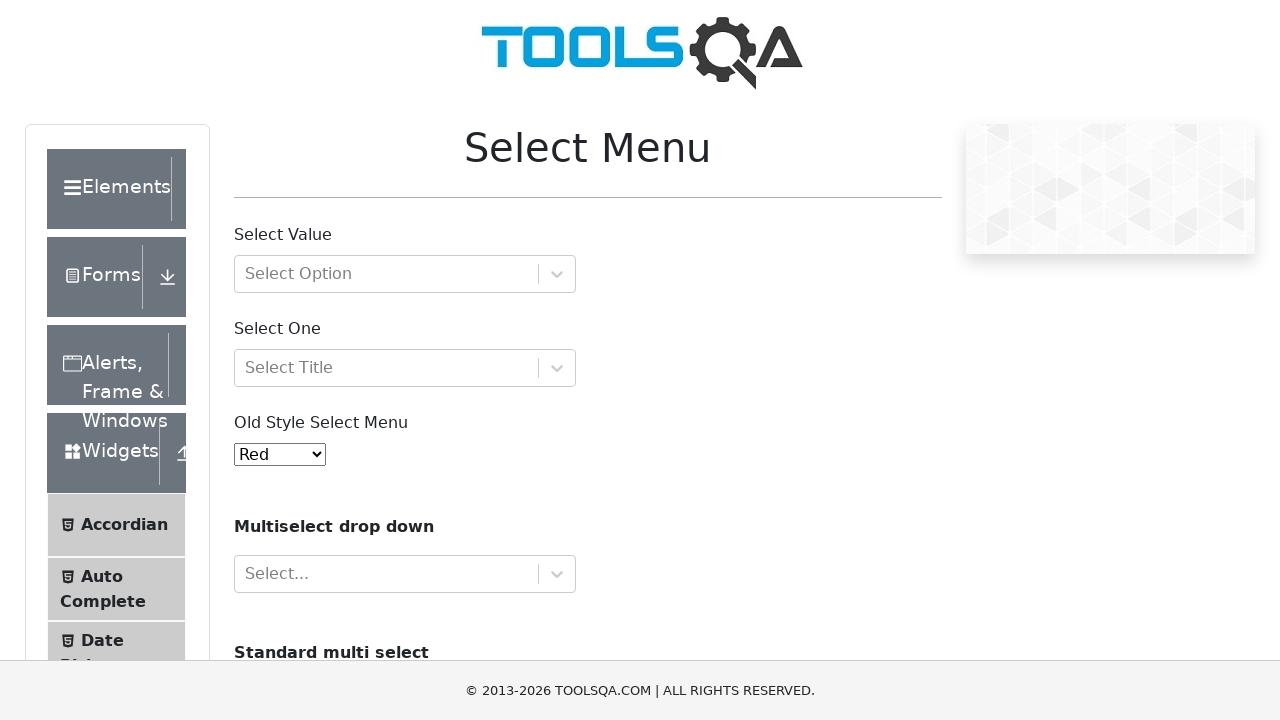

Waited 500ms for UI to update
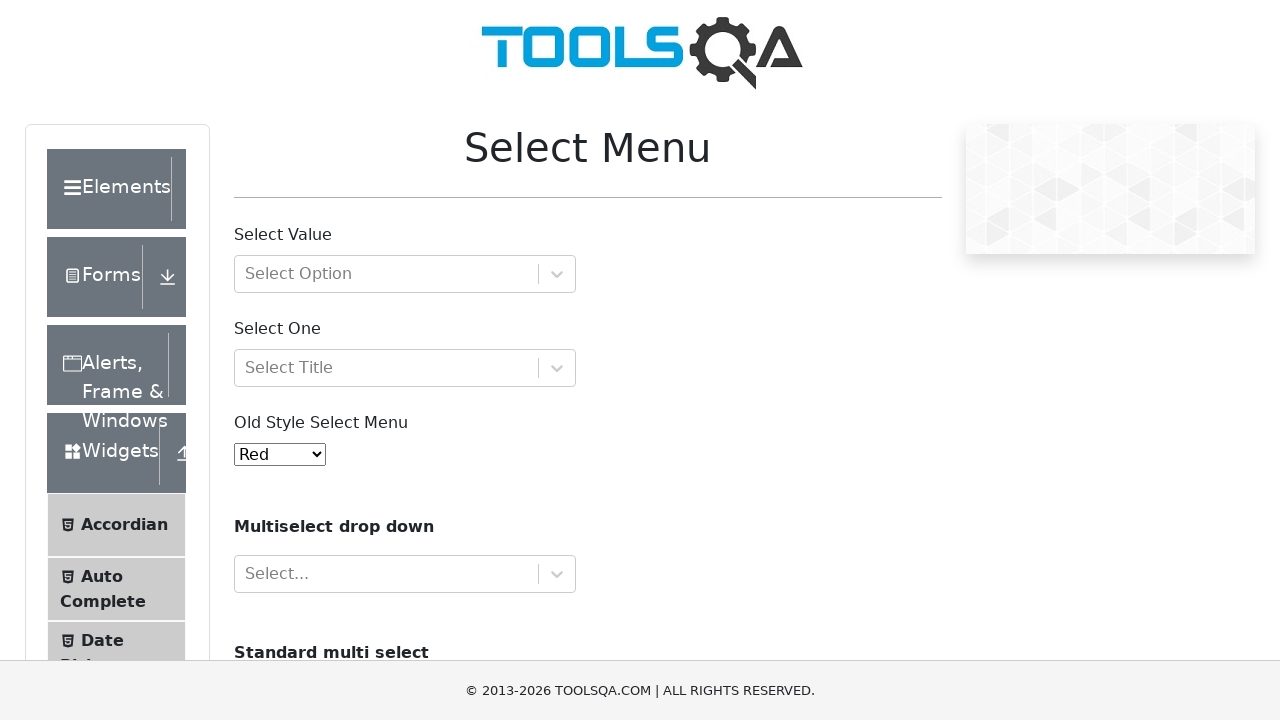

Selected second option from classic select menu by index on #oldSelectMenu
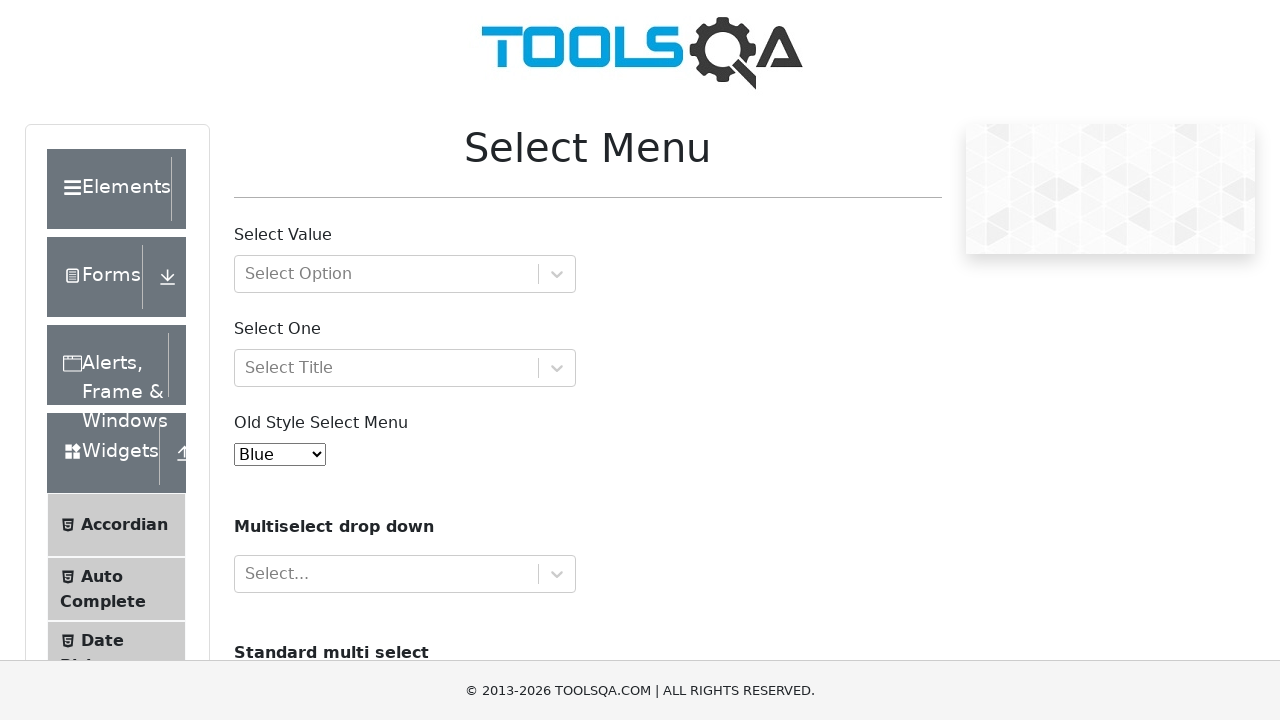

Waited 500ms for UI to update
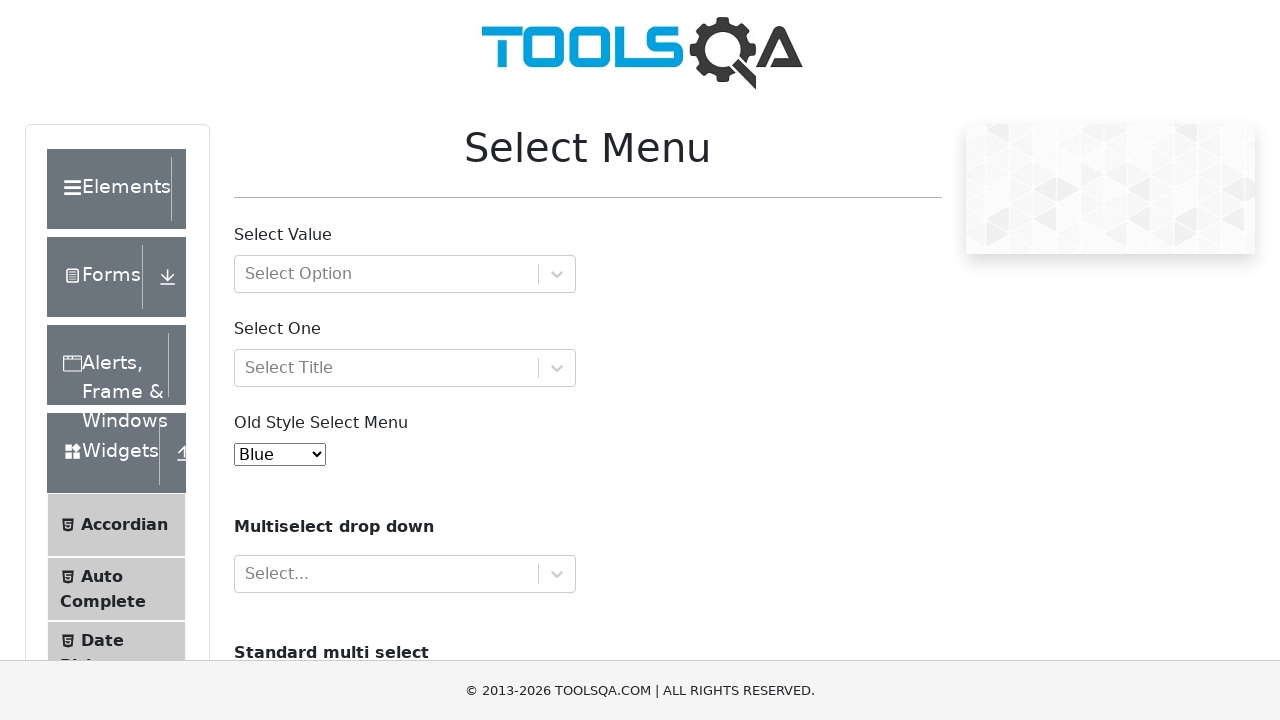

Selected option with value '2' from classic select menu on #oldSelectMenu
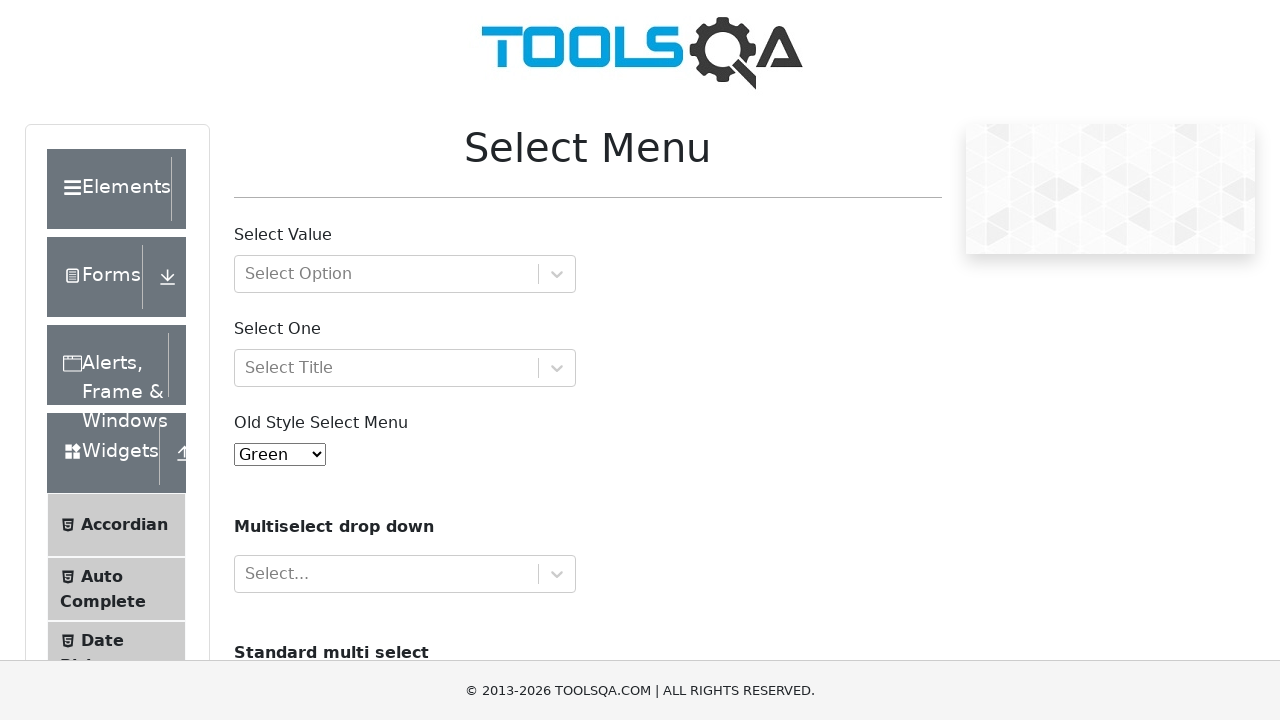

Waited 500ms for UI to update
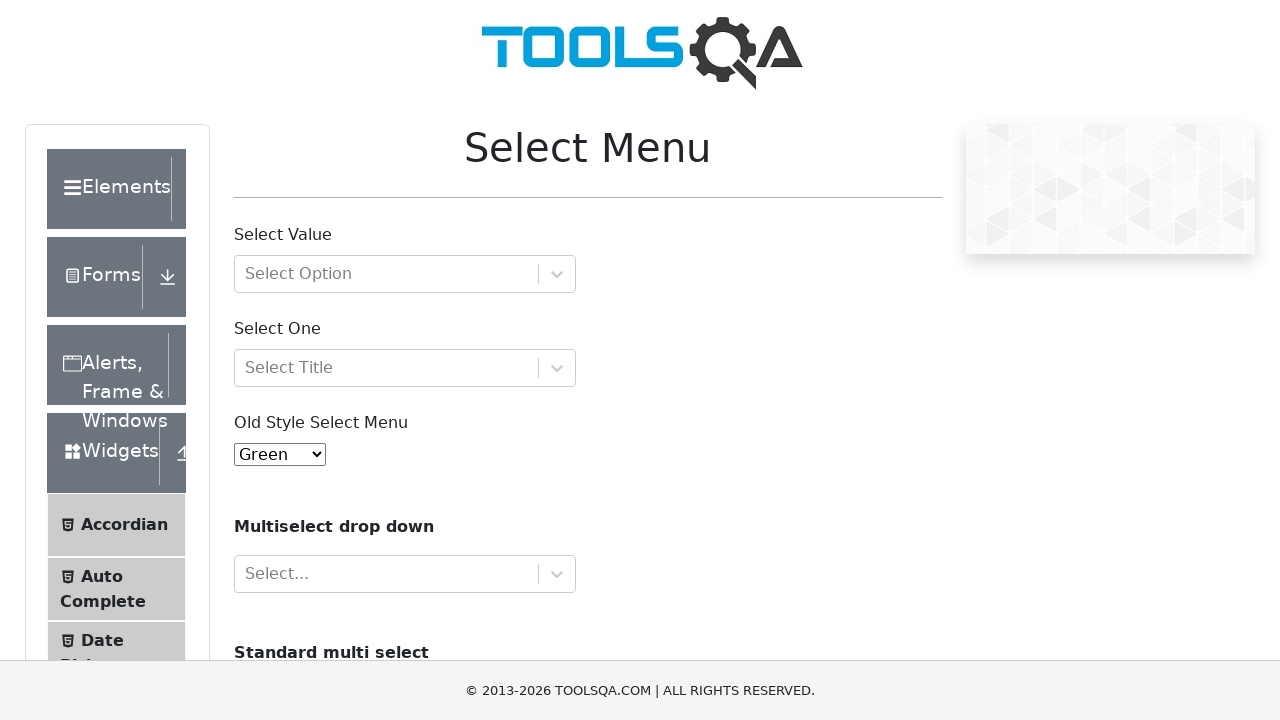

Selected 'Purple' option from classic select menu by label on #oldSelectMenu
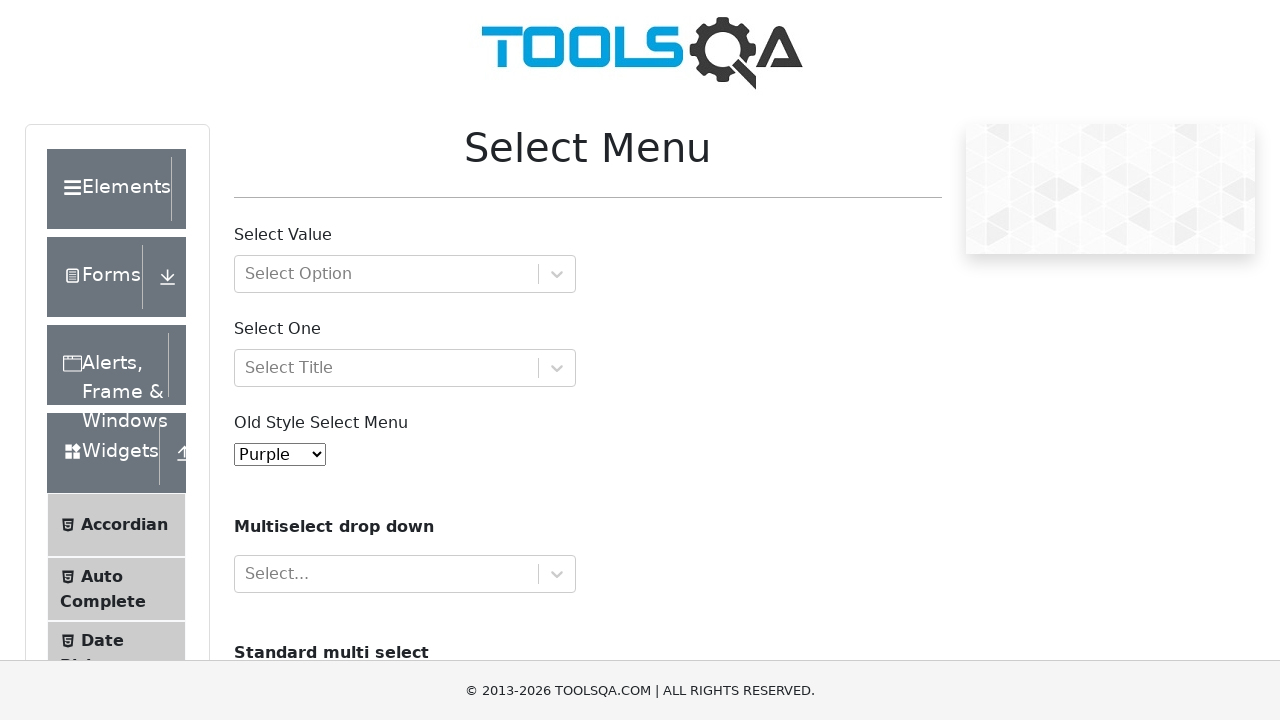

Waited 500ms for UI to update
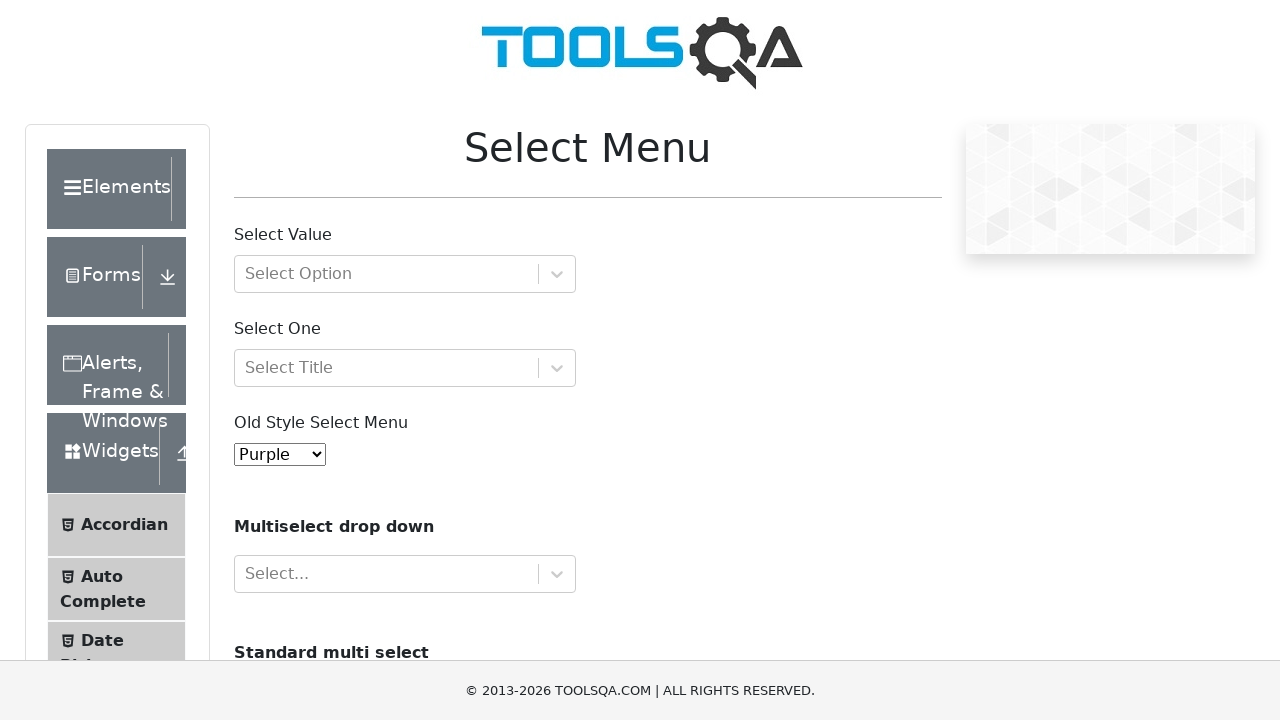

Clicked on classic select menu to open dropdown at (280, 454) on #oldSelectMenu
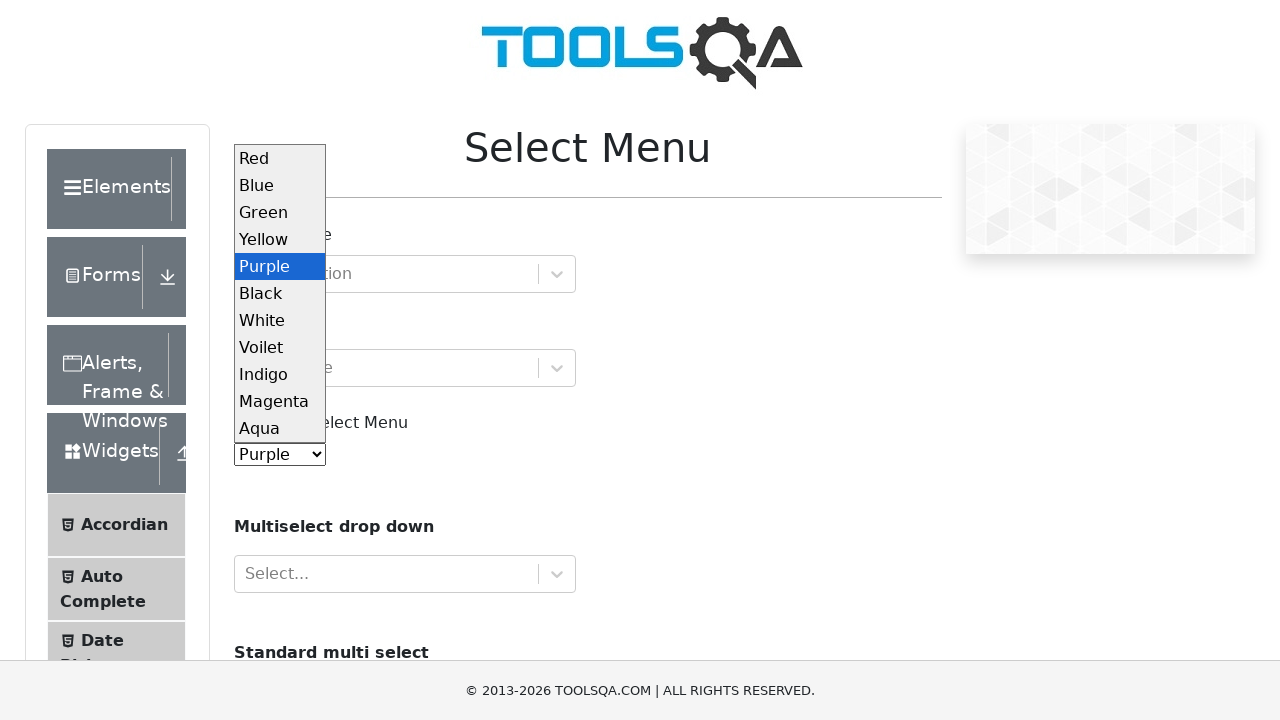

Selected fifth option from classic select menu by index on #oldSelectMenu
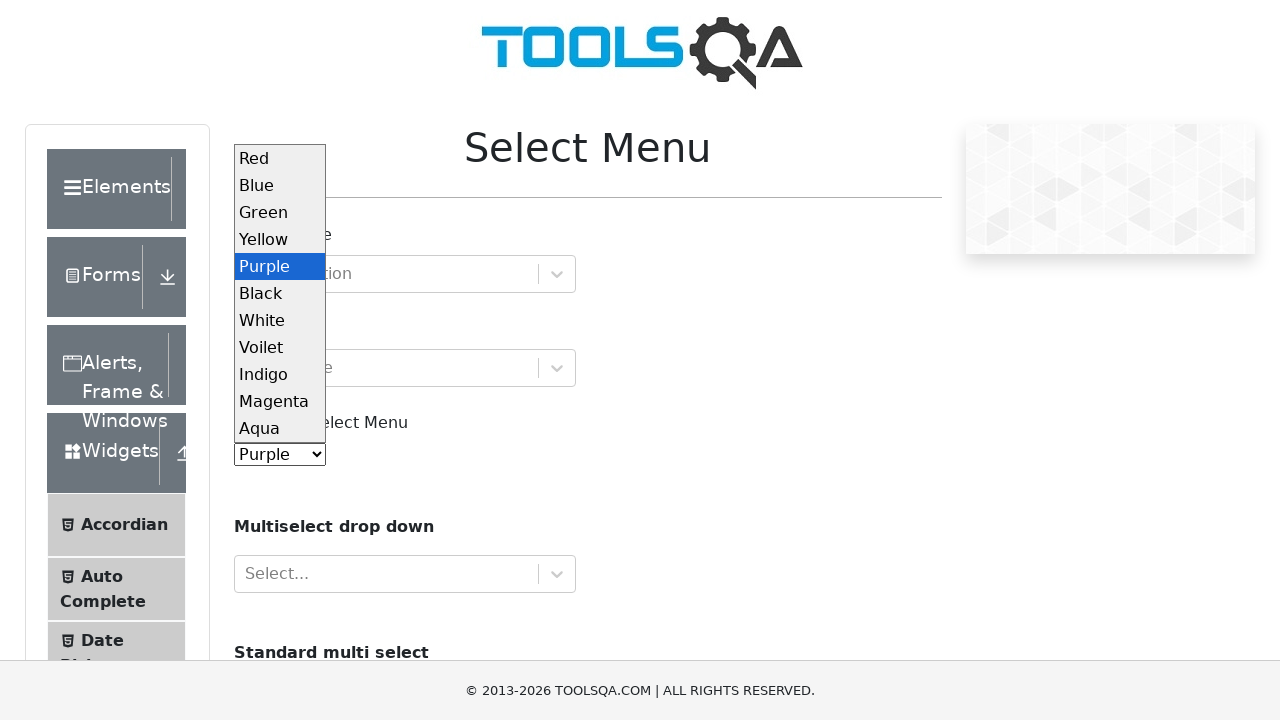

Waited 500ms for UI to update
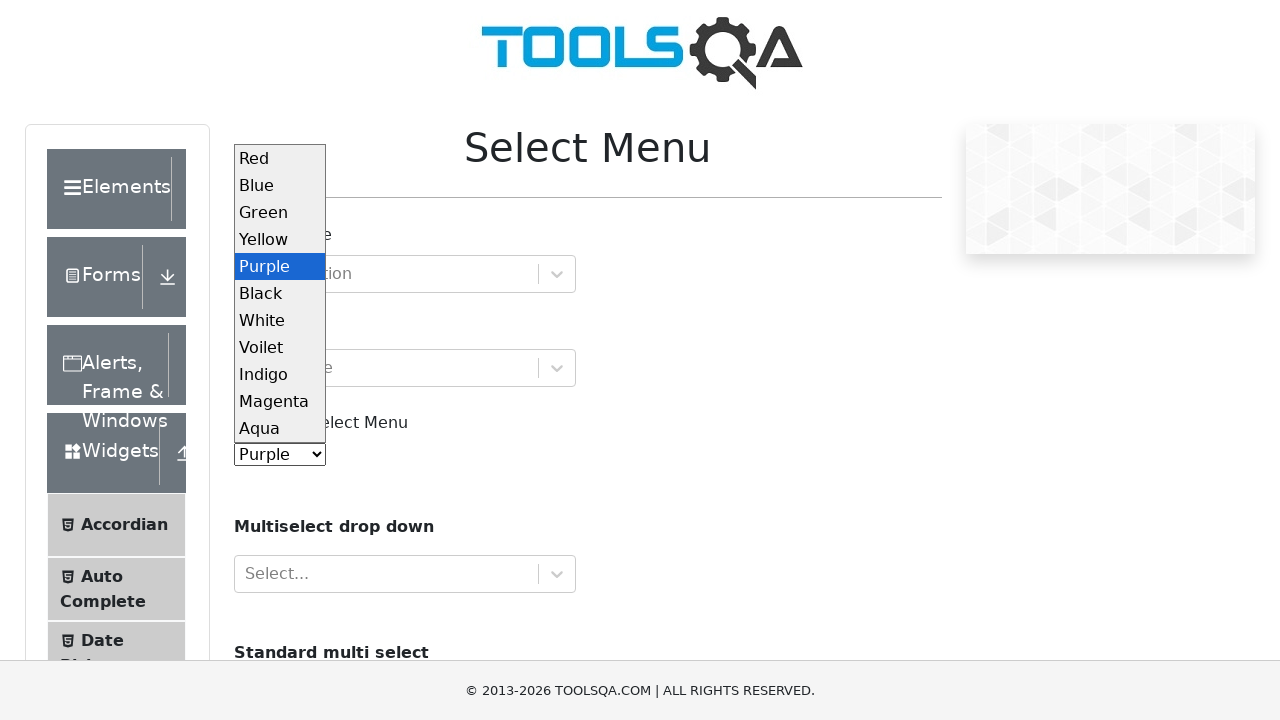

Clicked on custom dropdown menu (selectOne) at (405, 368) on #selectOne
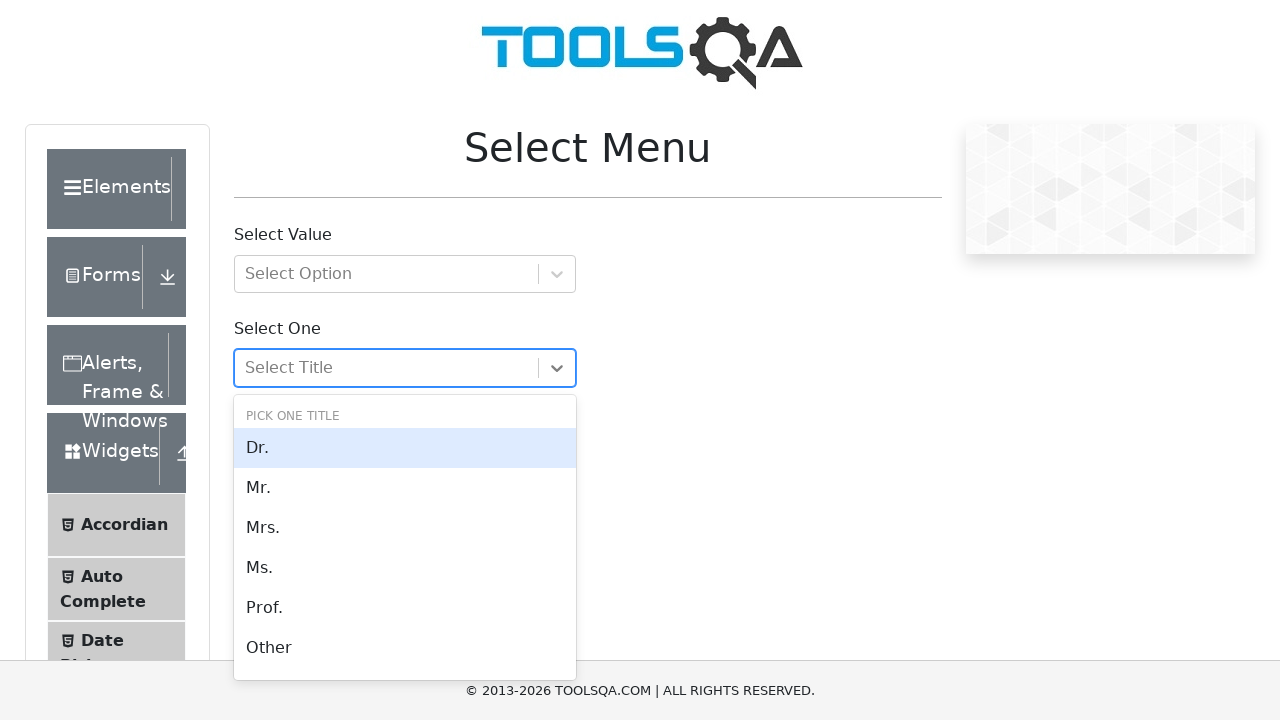

Waited 500ms for dropdown menu to appear
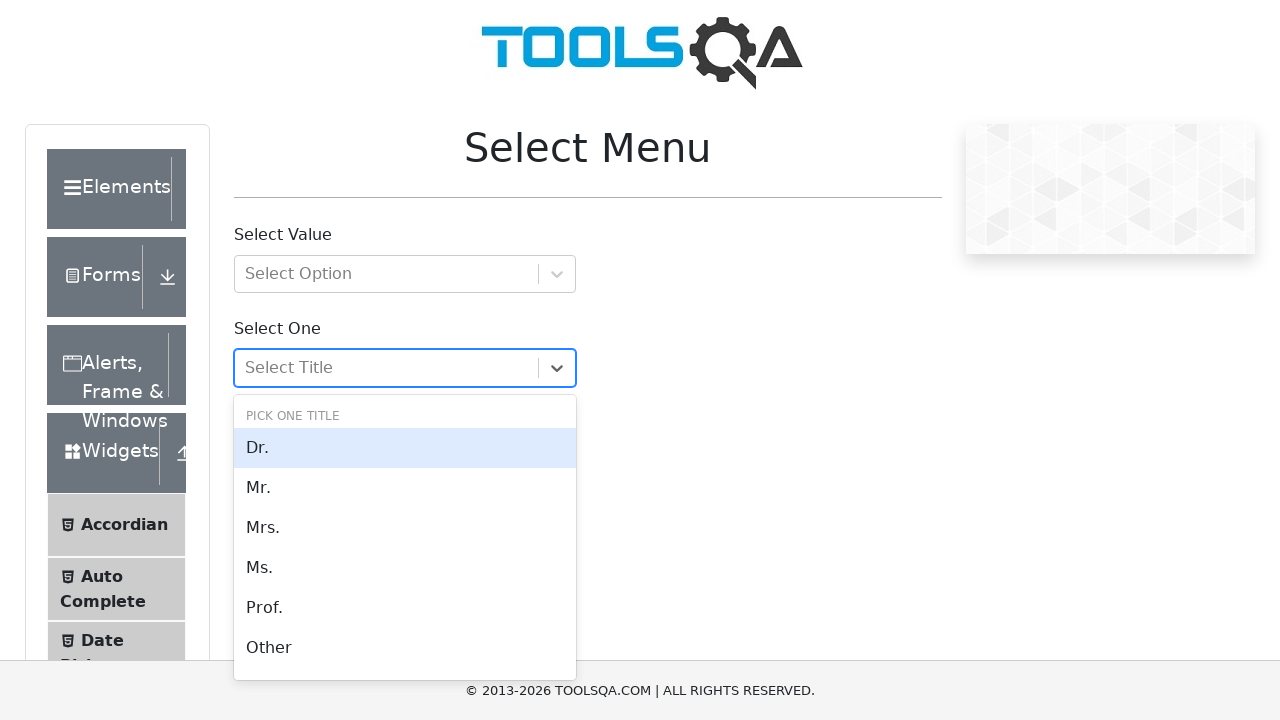

Dropdown menu appeared
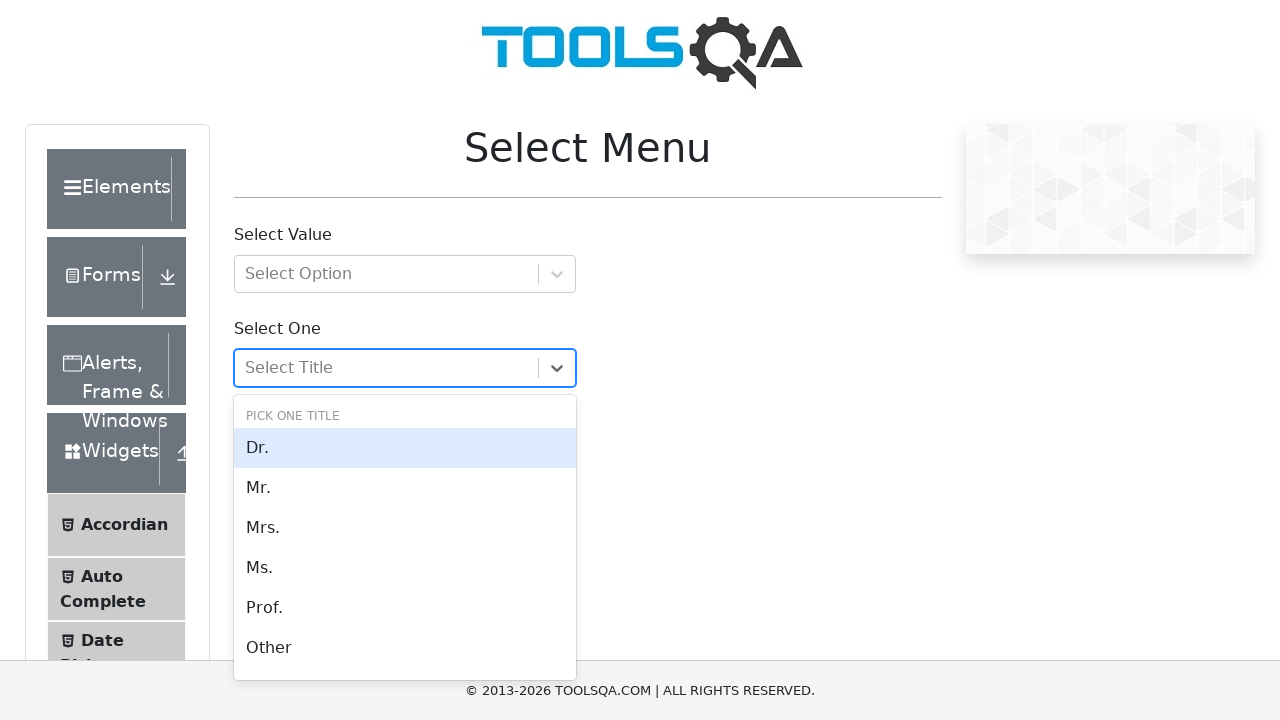

Selected option from custom dropdown (Group 2, Option 1) at (405, 648) on div[class*='option']:nth-child(6)
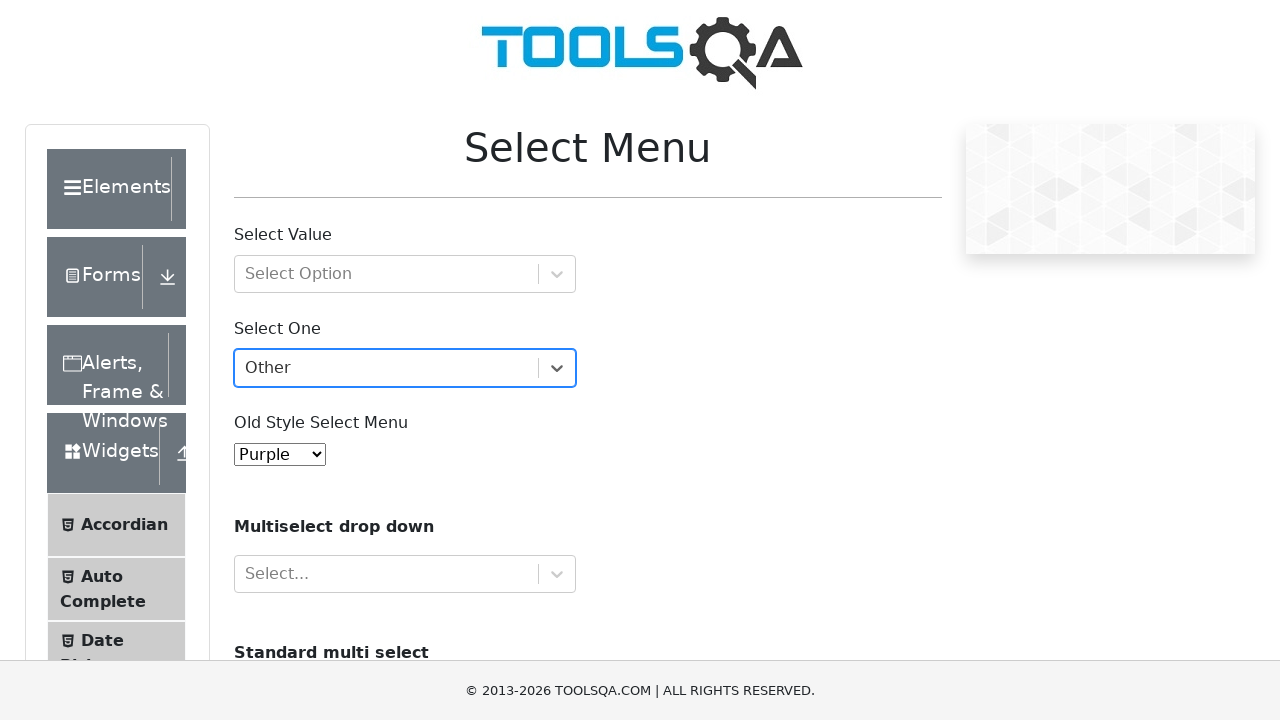

Waited 500ms for UI to update after selection
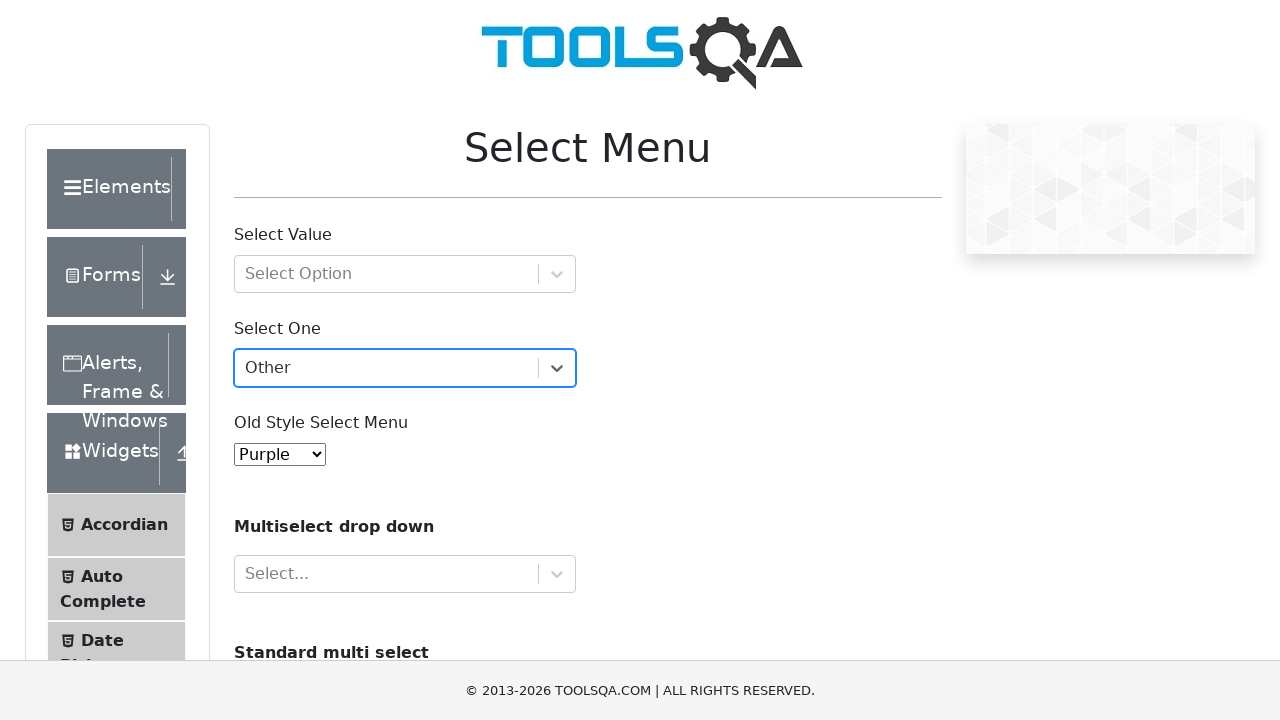

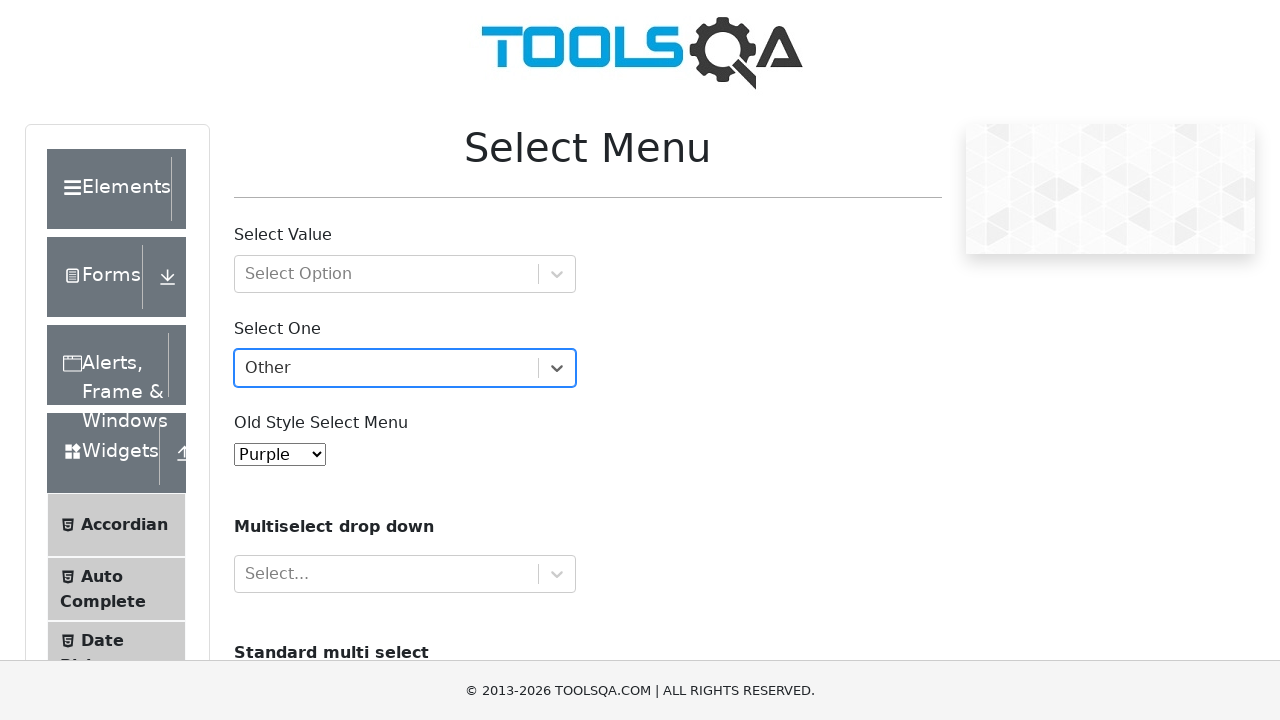